Tests un-marking items as complete by unchecking their checkboxes

Starting URL: https://demo.playwright.dev/todomvc

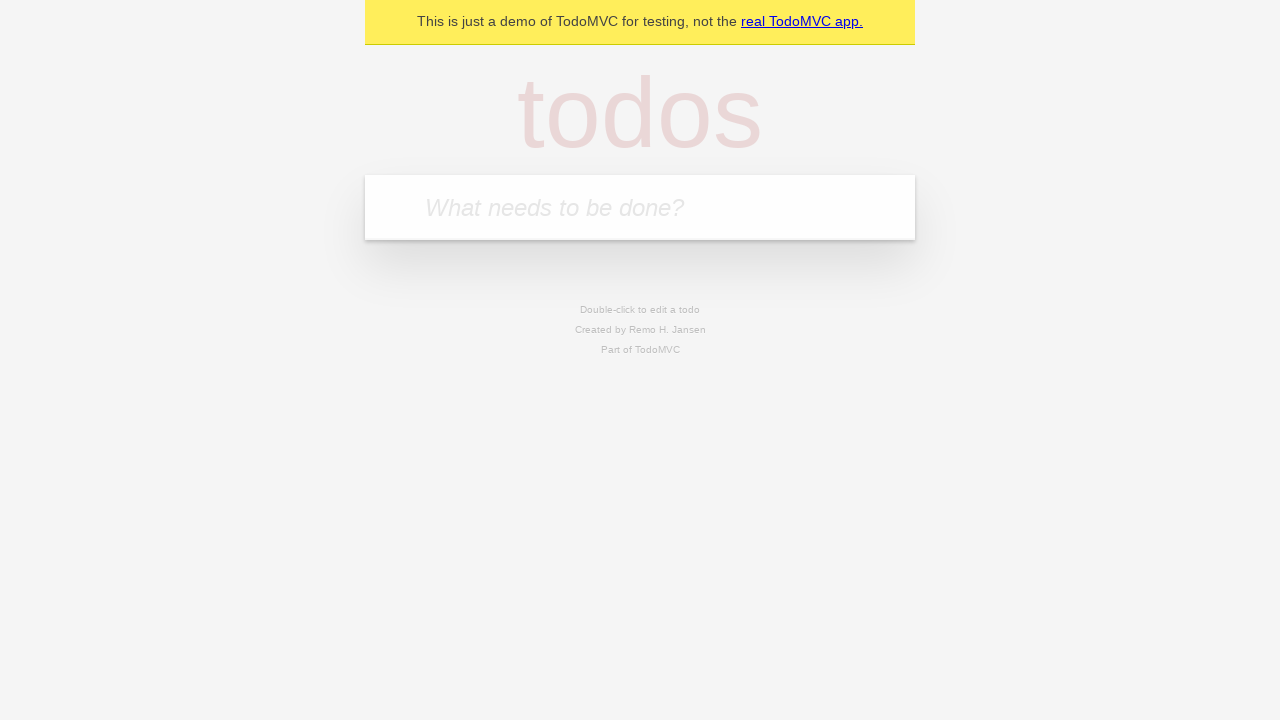

Filled input field with 'buy some cheese' on internal:attr=[placeholder="What needs to be done?"i]
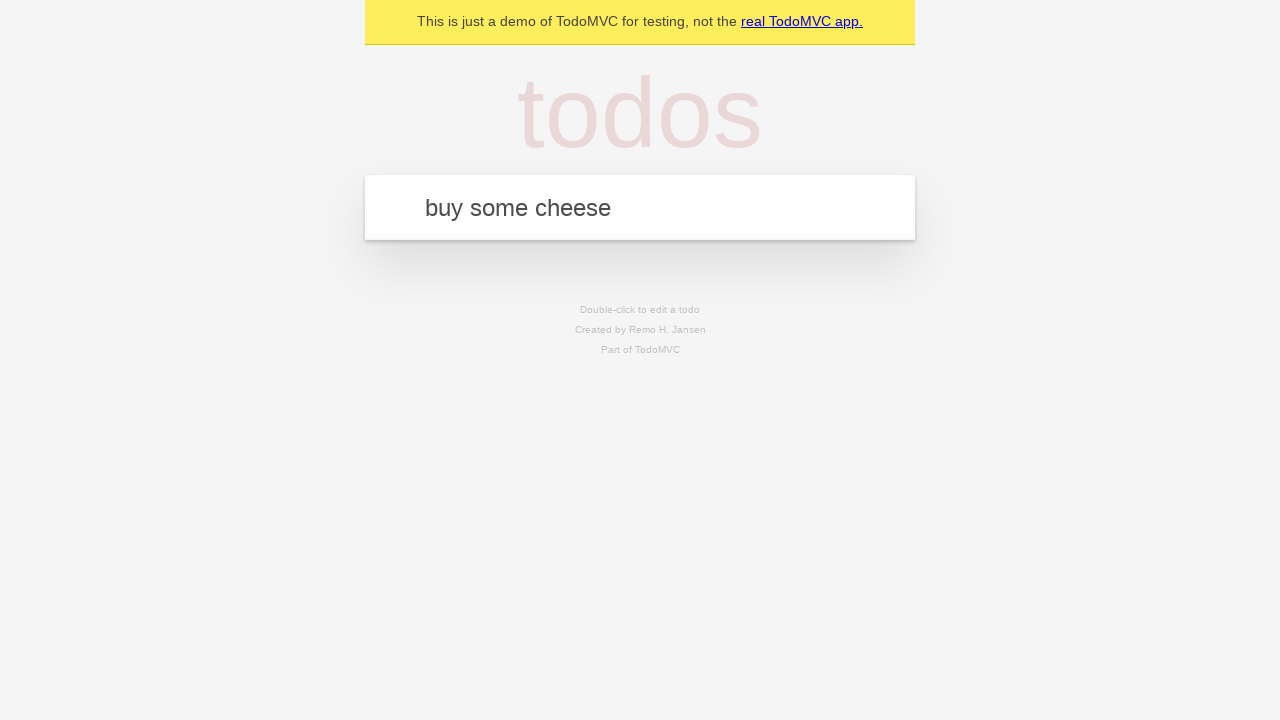

Pressed Enter to create first todo item on internal:attr=[placeholder="What needs to be done?"i]
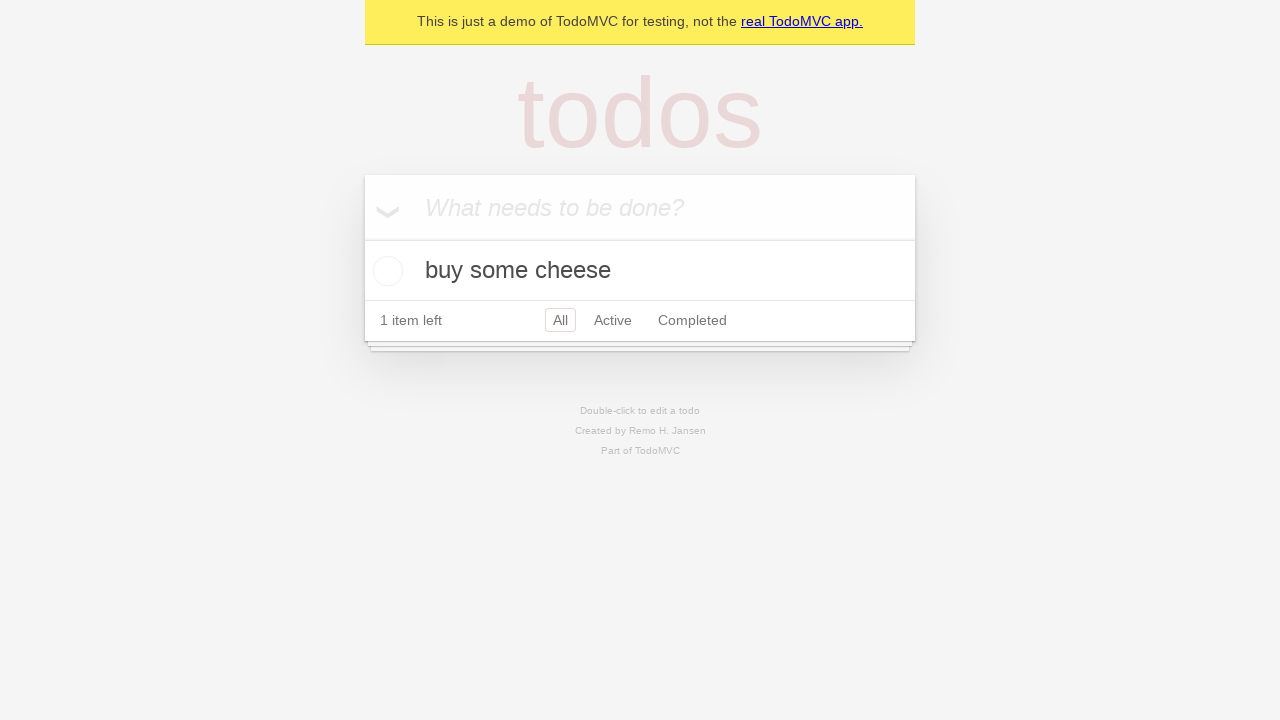

Filled input field with 'feed the cat' on internal:attr=[placeholder="What needs to be done?"i]
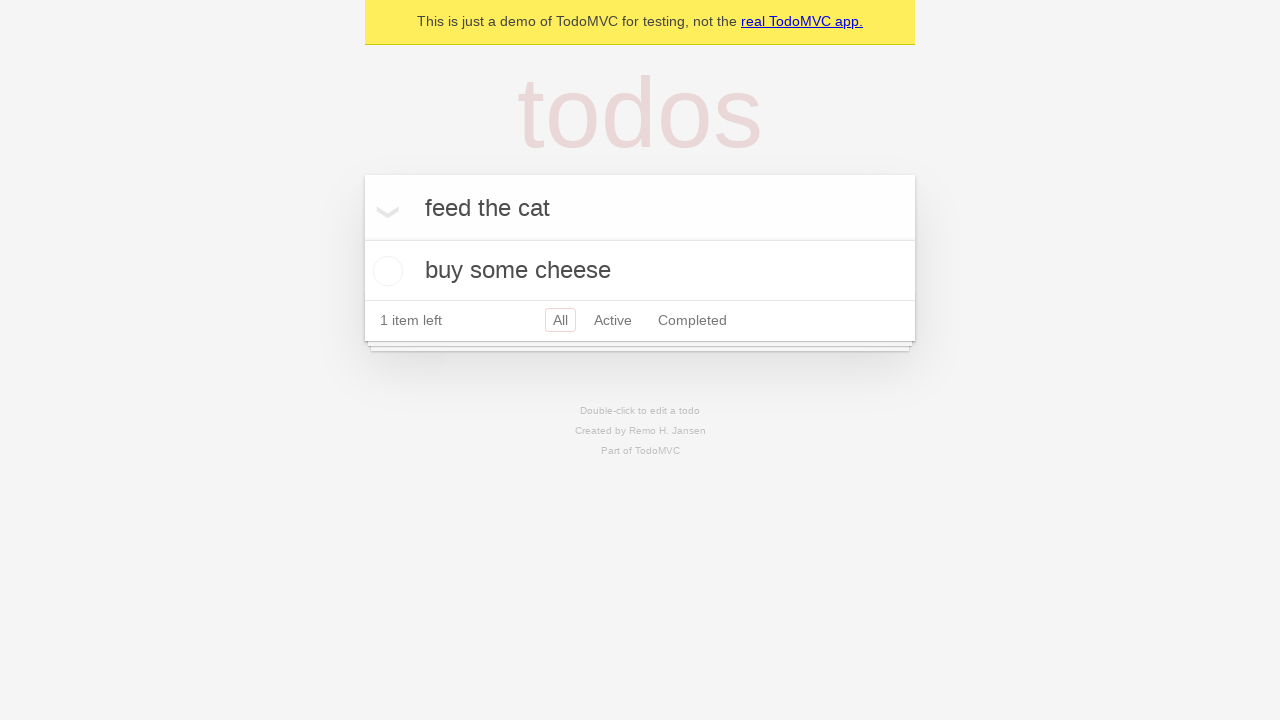

Pressed Enter to create second todo item on internal:attr=[placeholder="What needs to be done?"i]
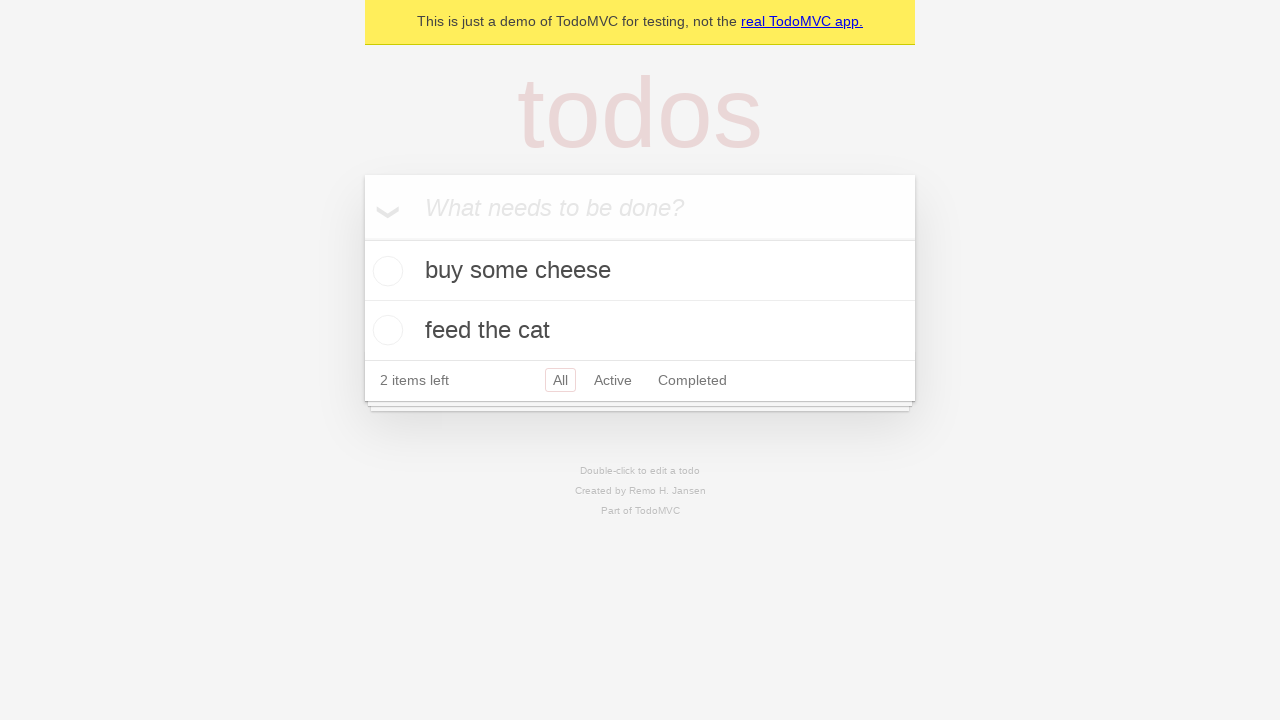

Checked the first todo item checkbox to mark as complete at (385, 271) on internal:testid=[data-testid="todo-item"s] >> nth=0 >> internal:role=checkbox
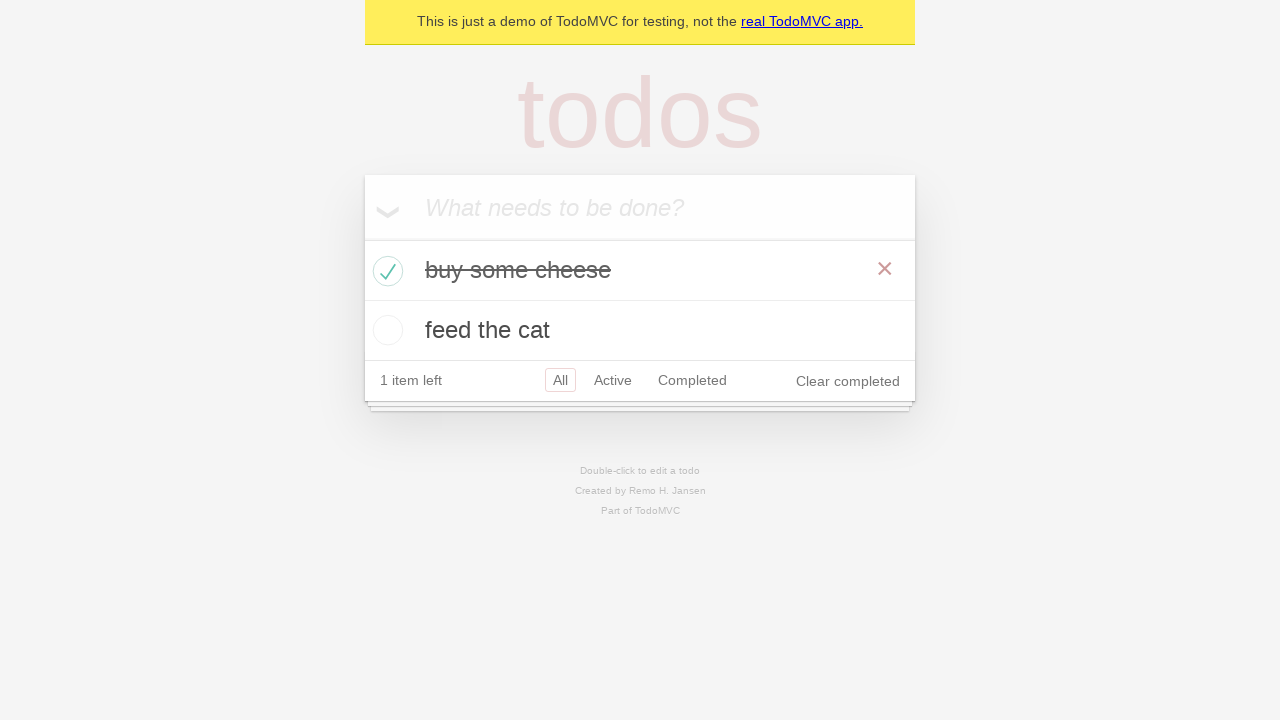

Unchecked the first todo item checkbox to mark as incomplete at (385, 271) on internal:testid=[data-testid="todo-item"s] >> nth=0 >> internal:role=checkbox
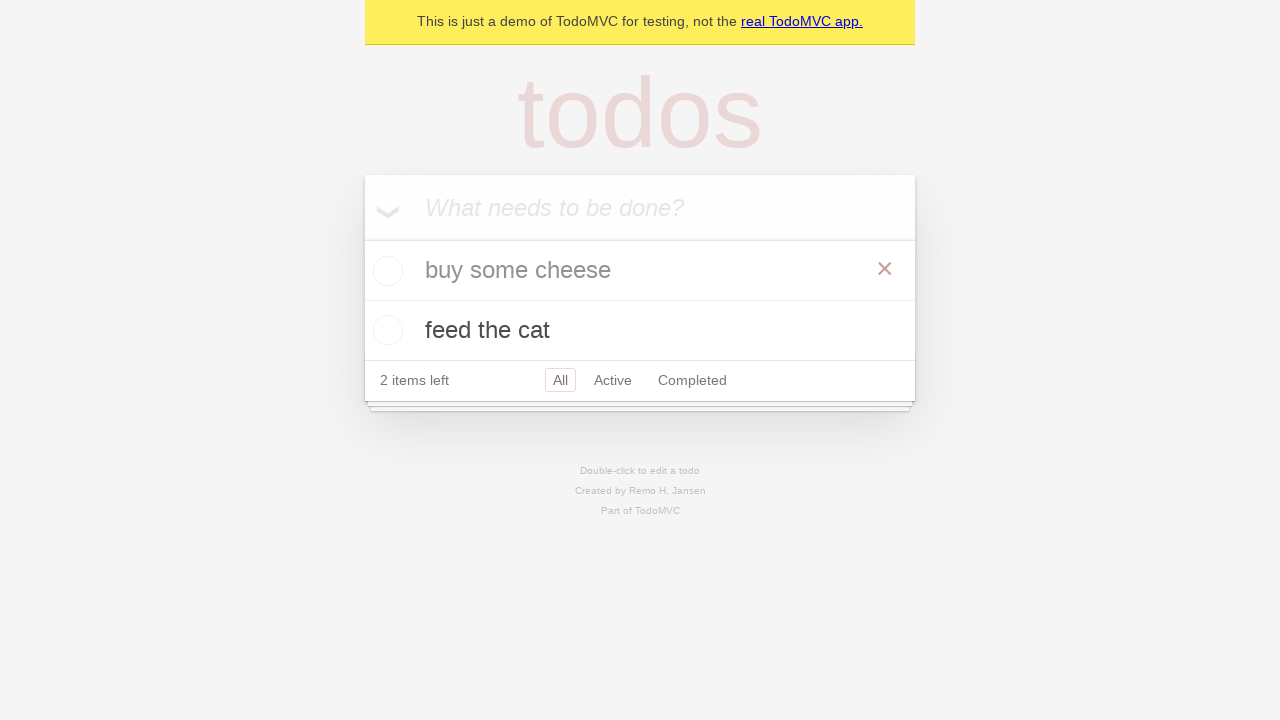

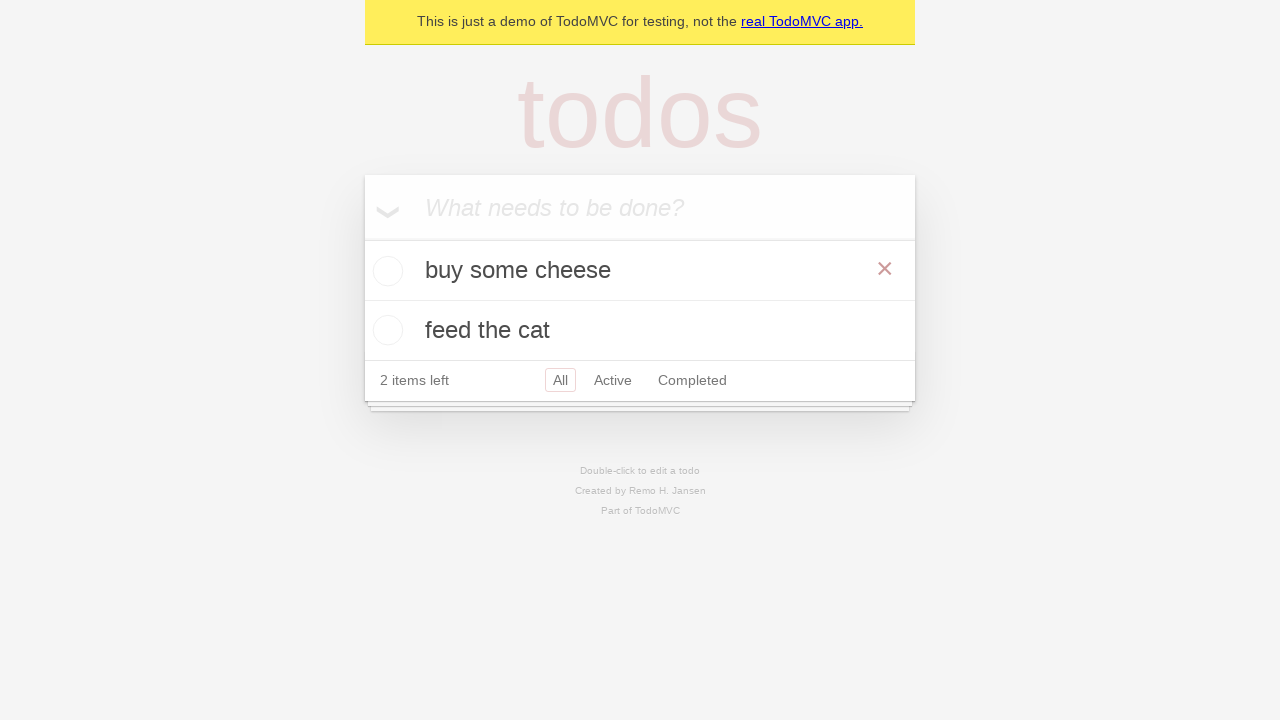